Tests waiting for a timed alert that appears after a delay and accepting it

Starting URL: https://demoqa.com/alerts

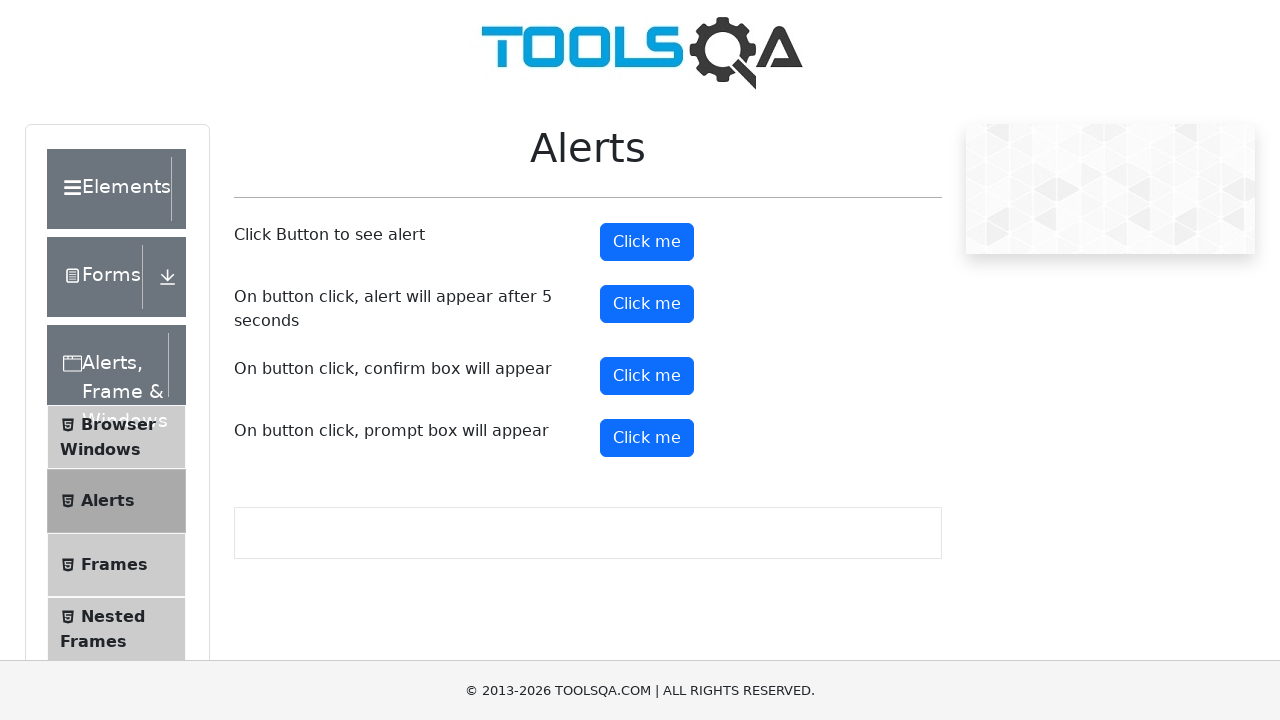

Set up dialog handler to automatically accept alerts
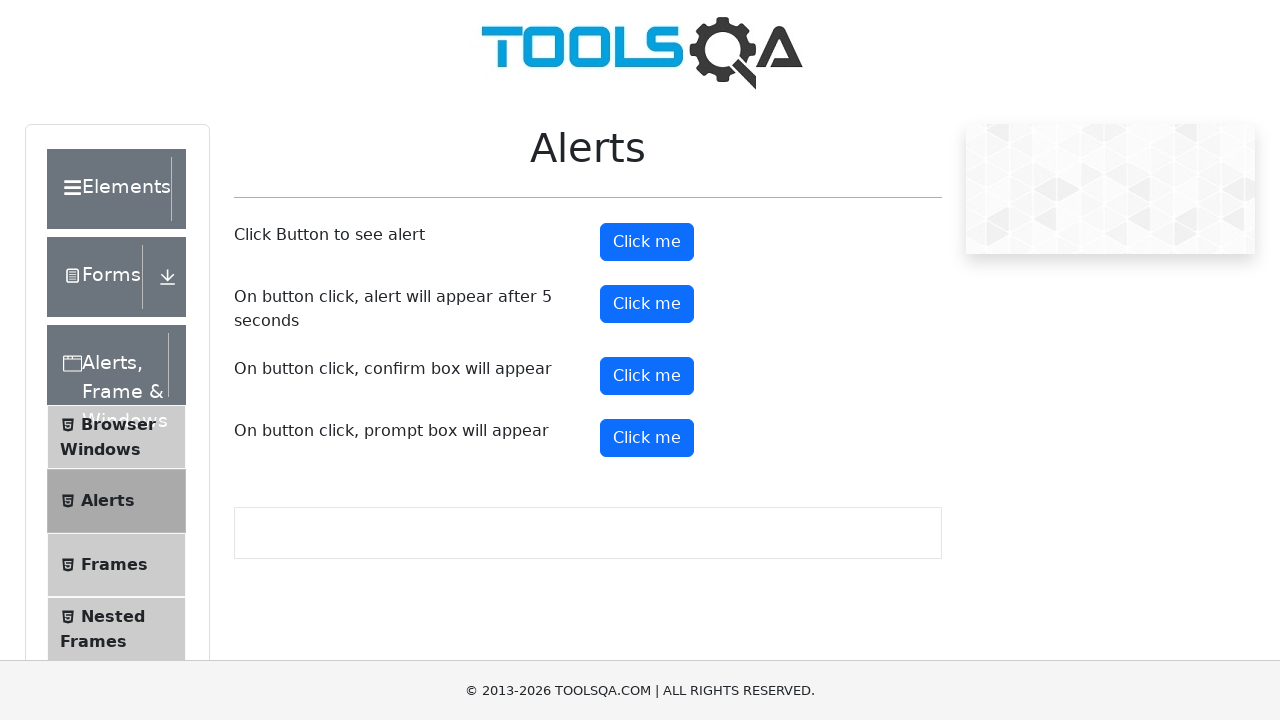

Clicked the timer alert button at (647, 304) on #timerAlertButton
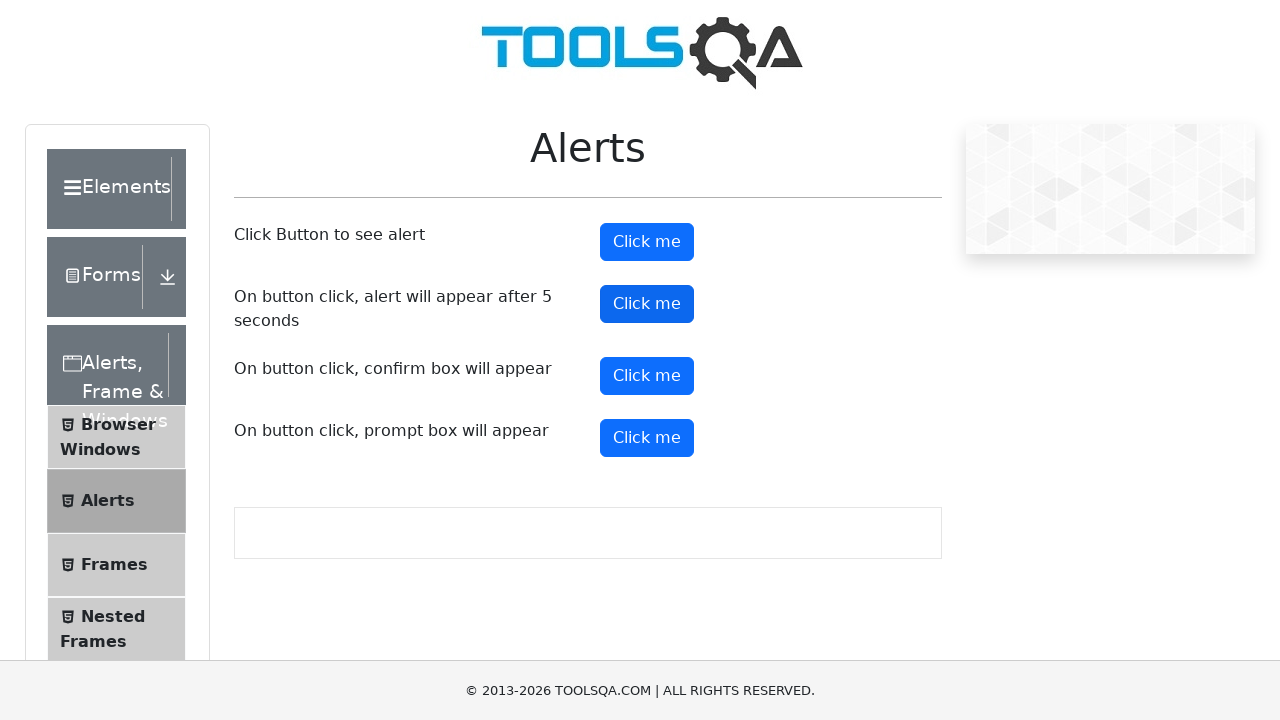

Waited 6 seconds for timed alert to appear and be automatically accepted
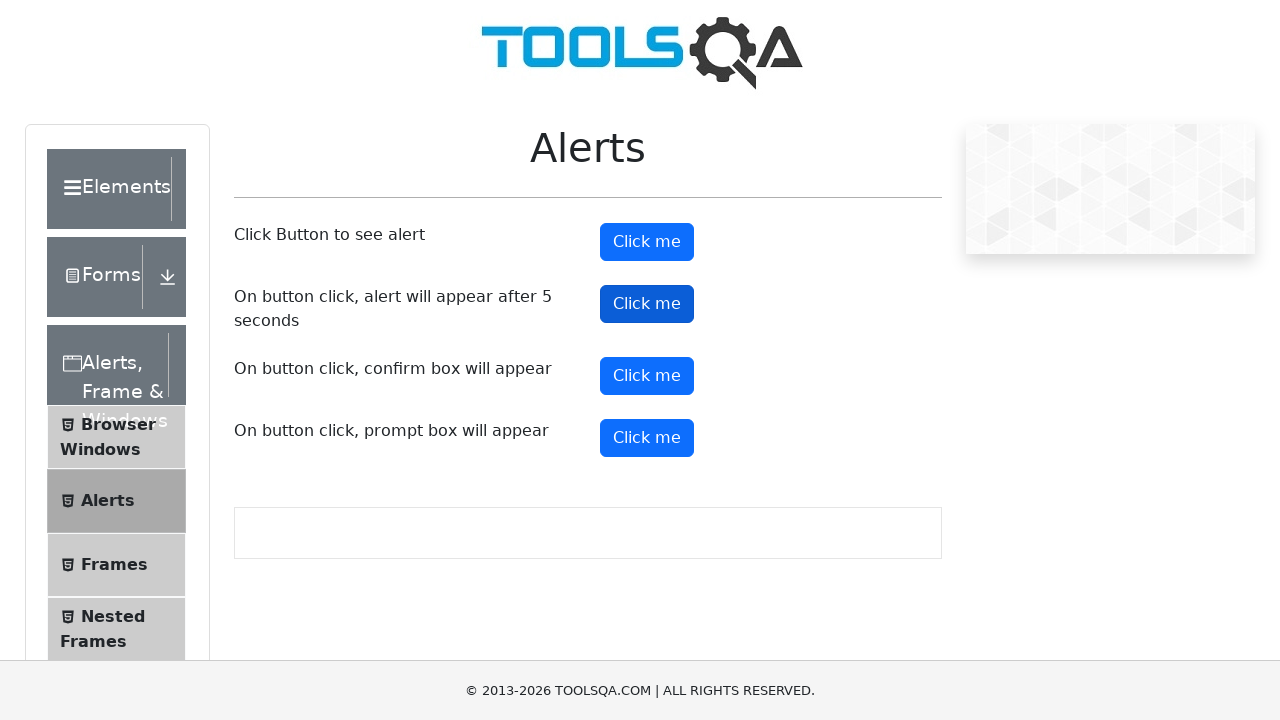

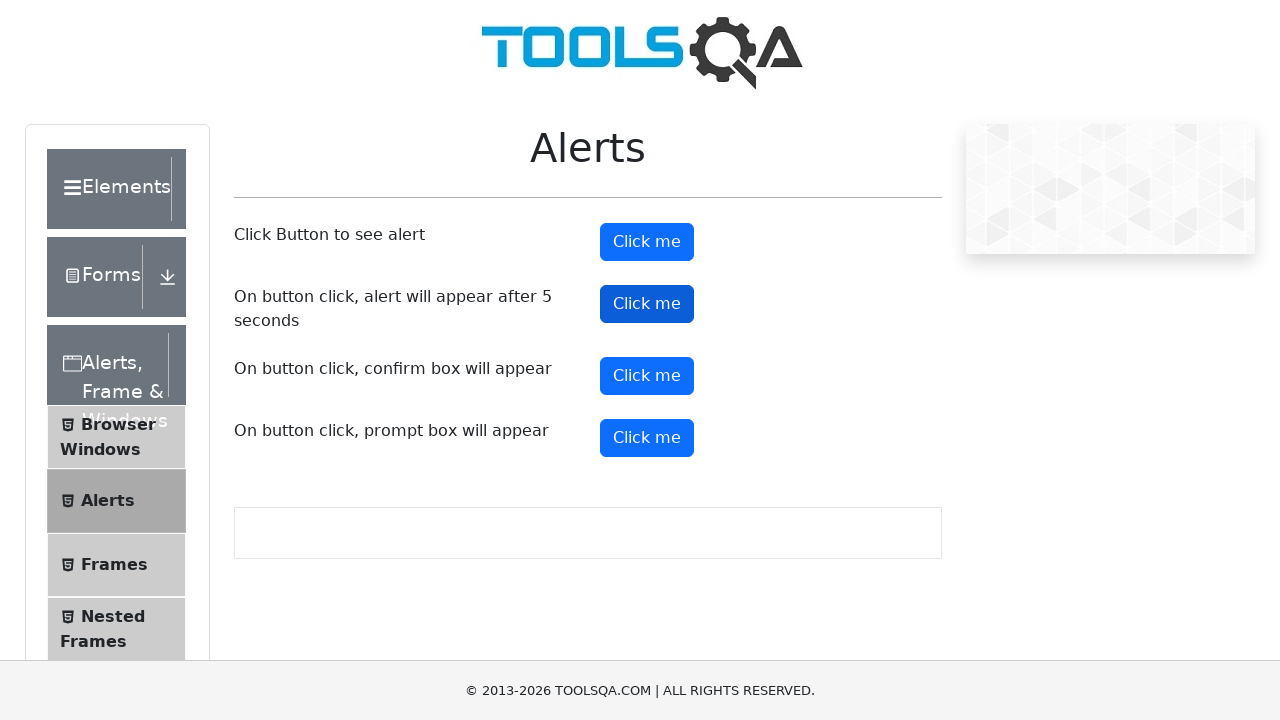